Tests TODO application functionality by adding multiple items, checking/unchecking them, and navigating between All, Active, and Completed tabs

Starting URL: https://todomvc.com

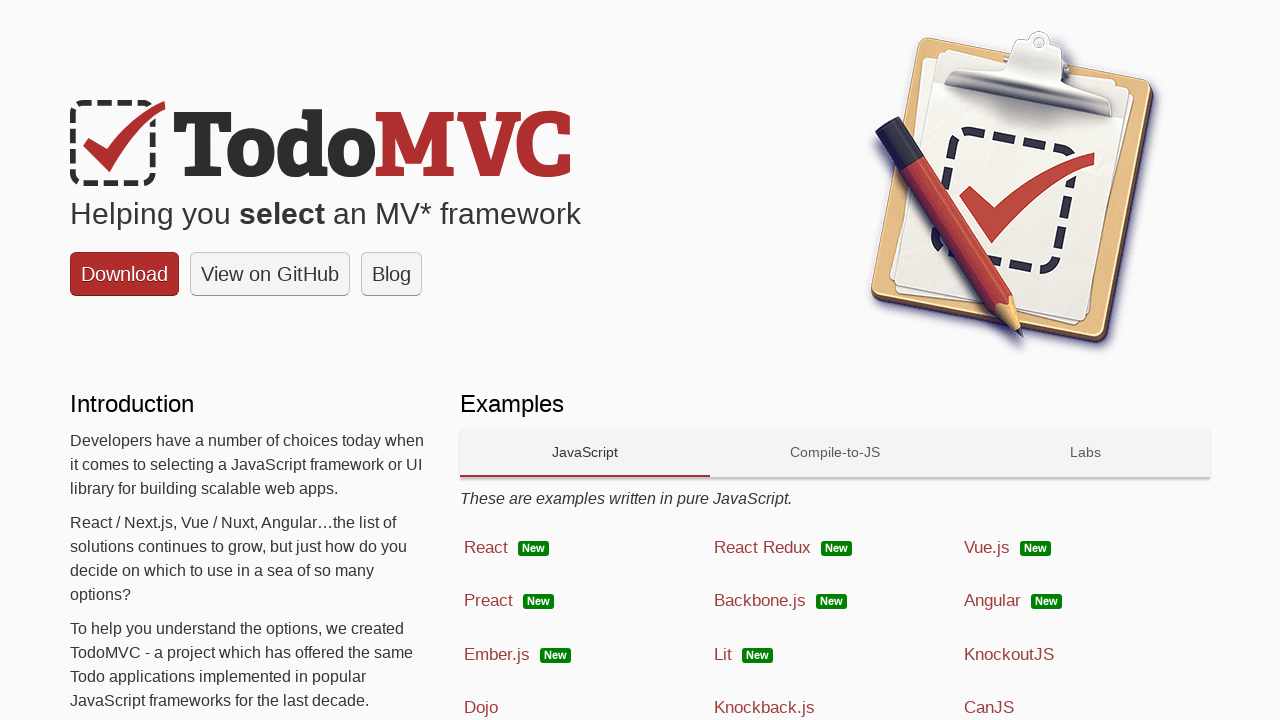

Clicked React menu to select React implementation at (486, 547) on xpath=//*[@class="link"][1]
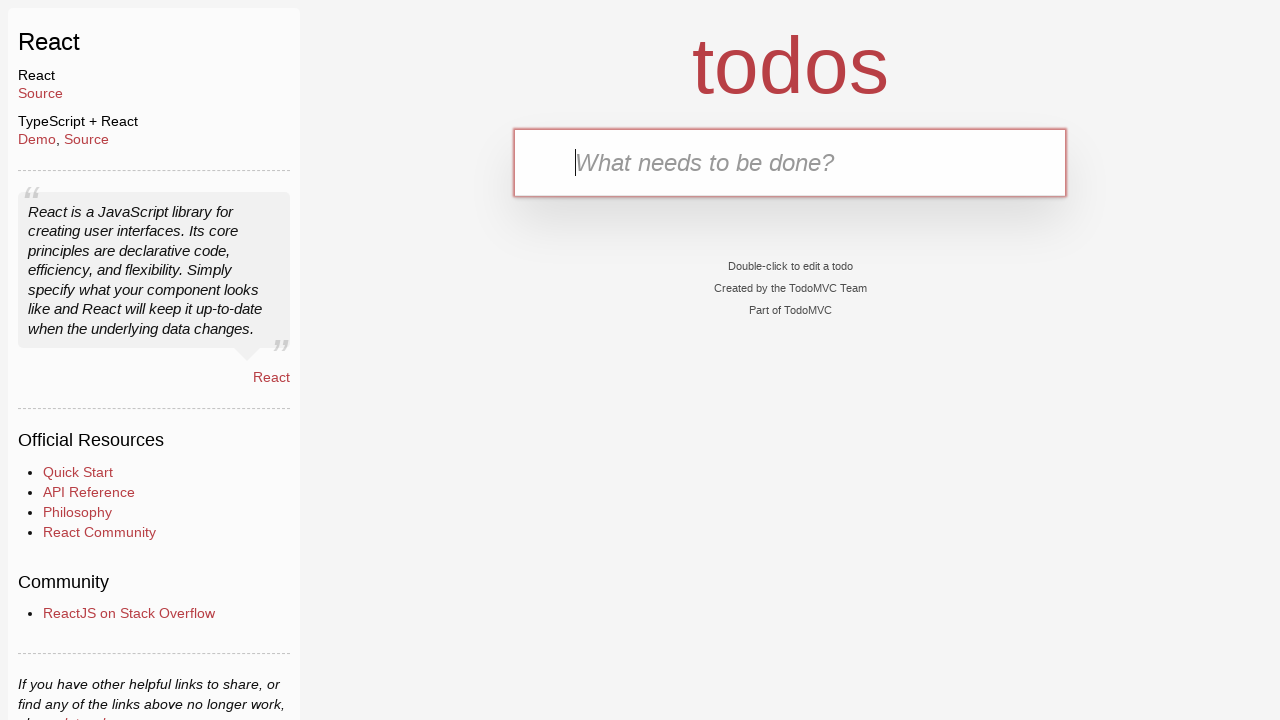

Clicked todo input field at (790, 162) on #todo-input
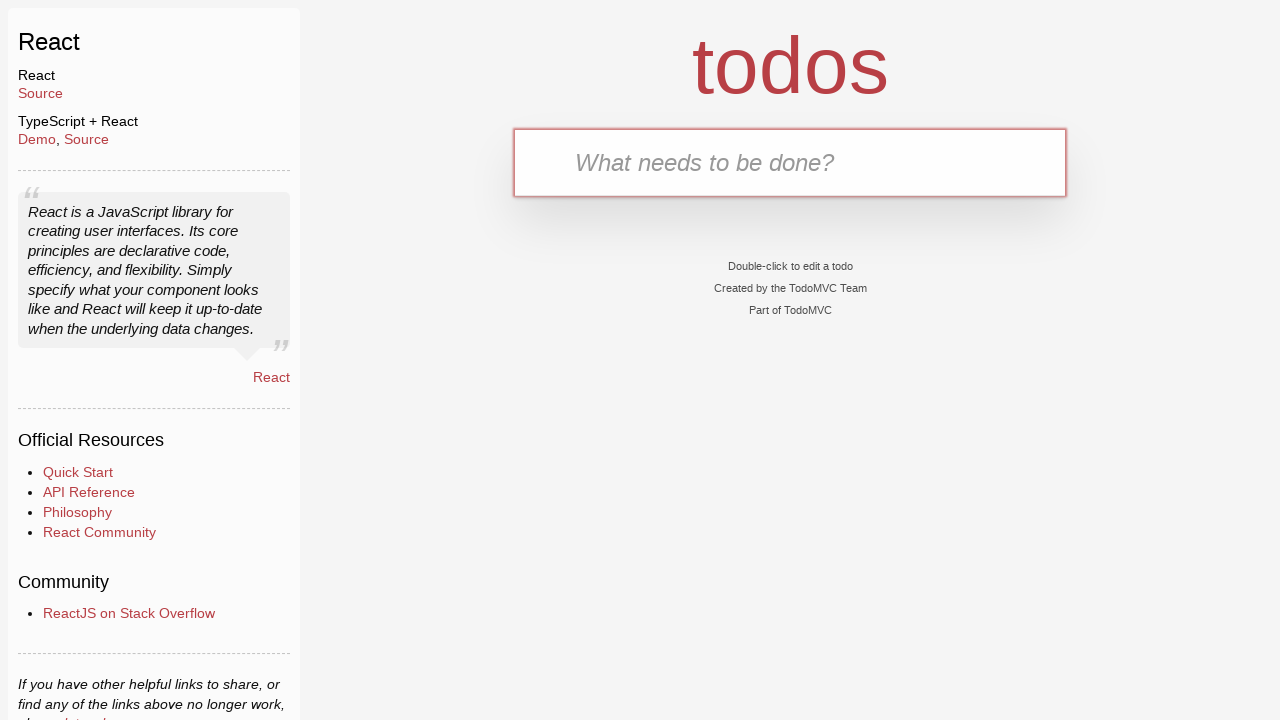

Filled todo input with 'kajs23' on #todo-input
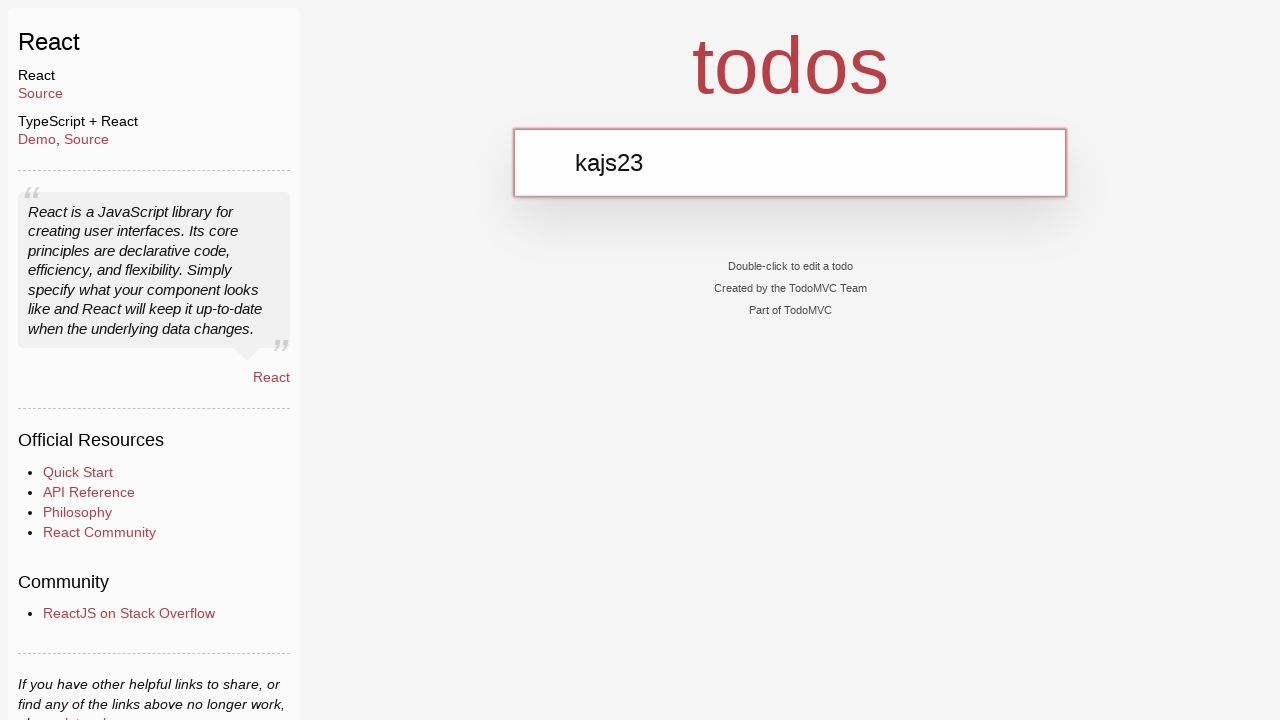

Pressed Enter to add first TODO item on #todo-input
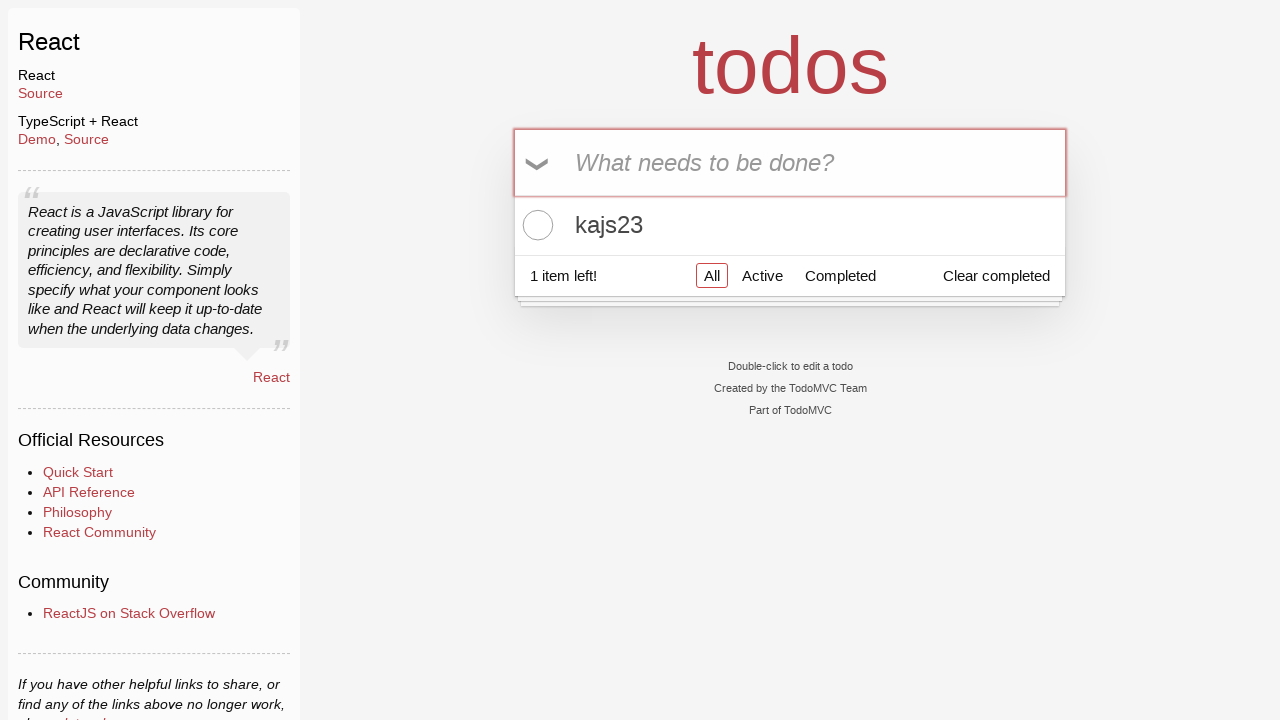

Clicked todo input field at (790, 162) on #todo-input
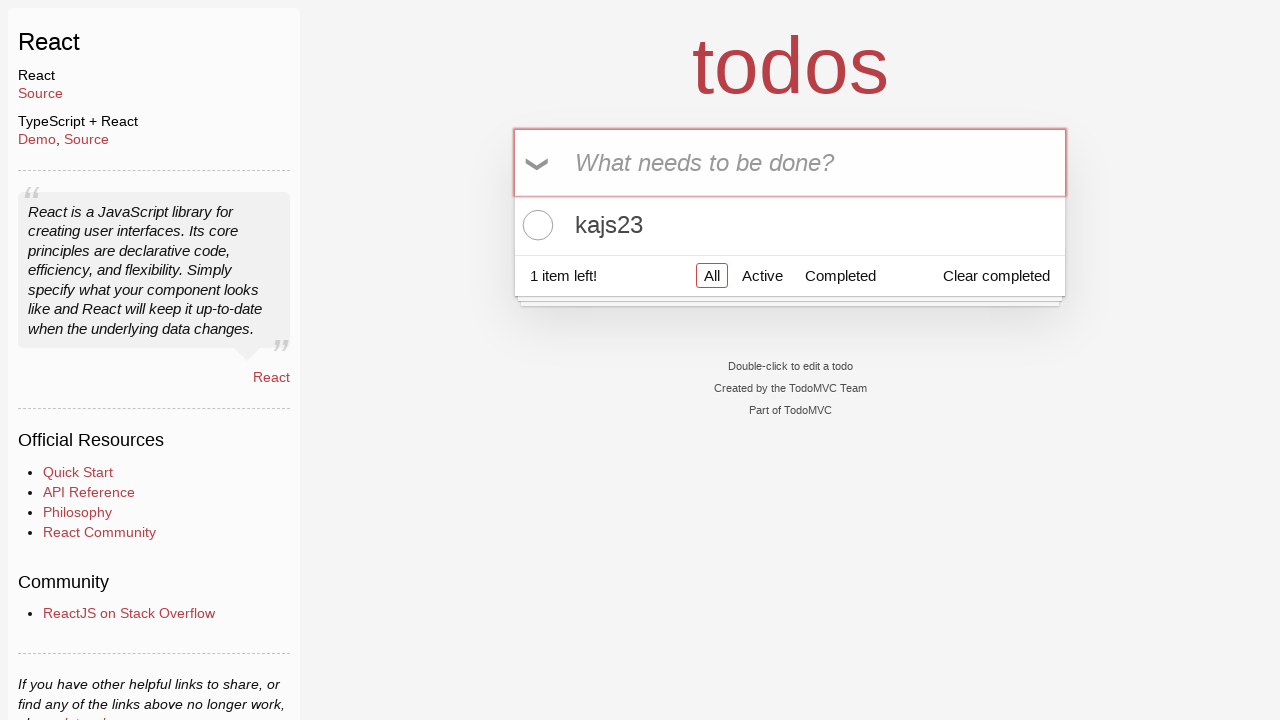

Filled todo input with 'kwjam12' on #todo-input
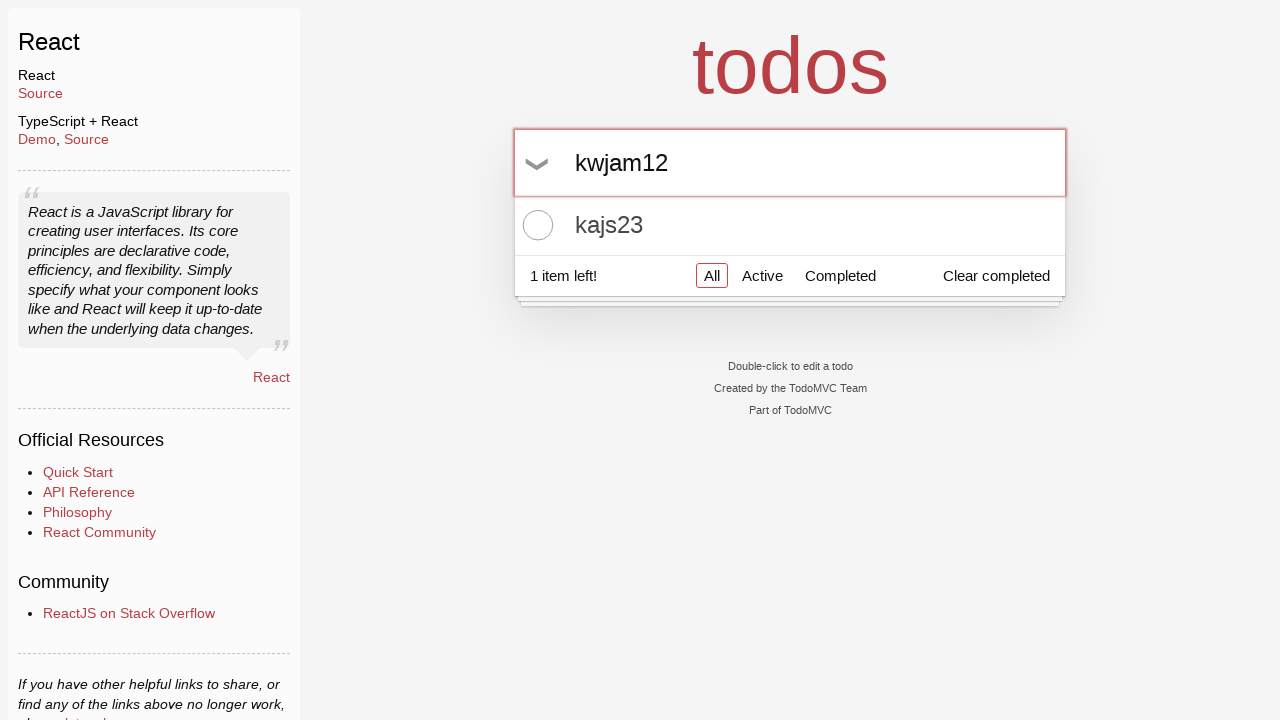

Pressed Enter to add second TODO item on #todo-input
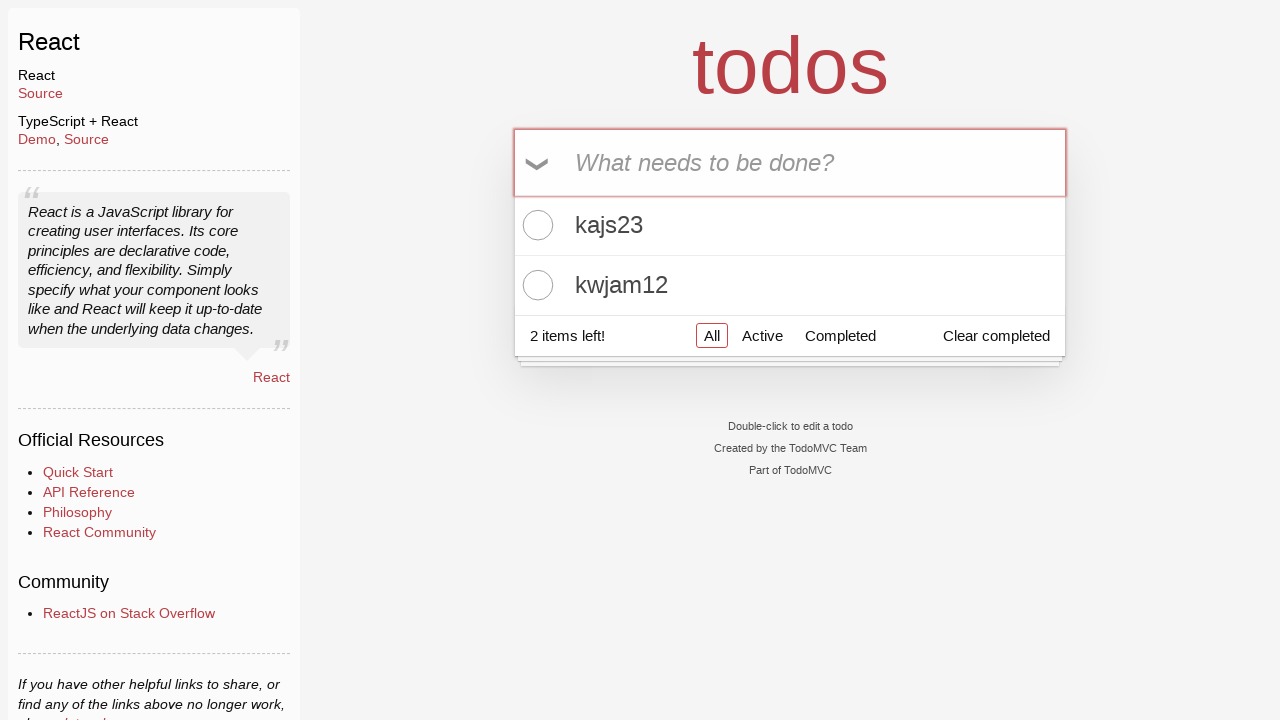

Clicked todo input field at (790, 162) on #todo-input
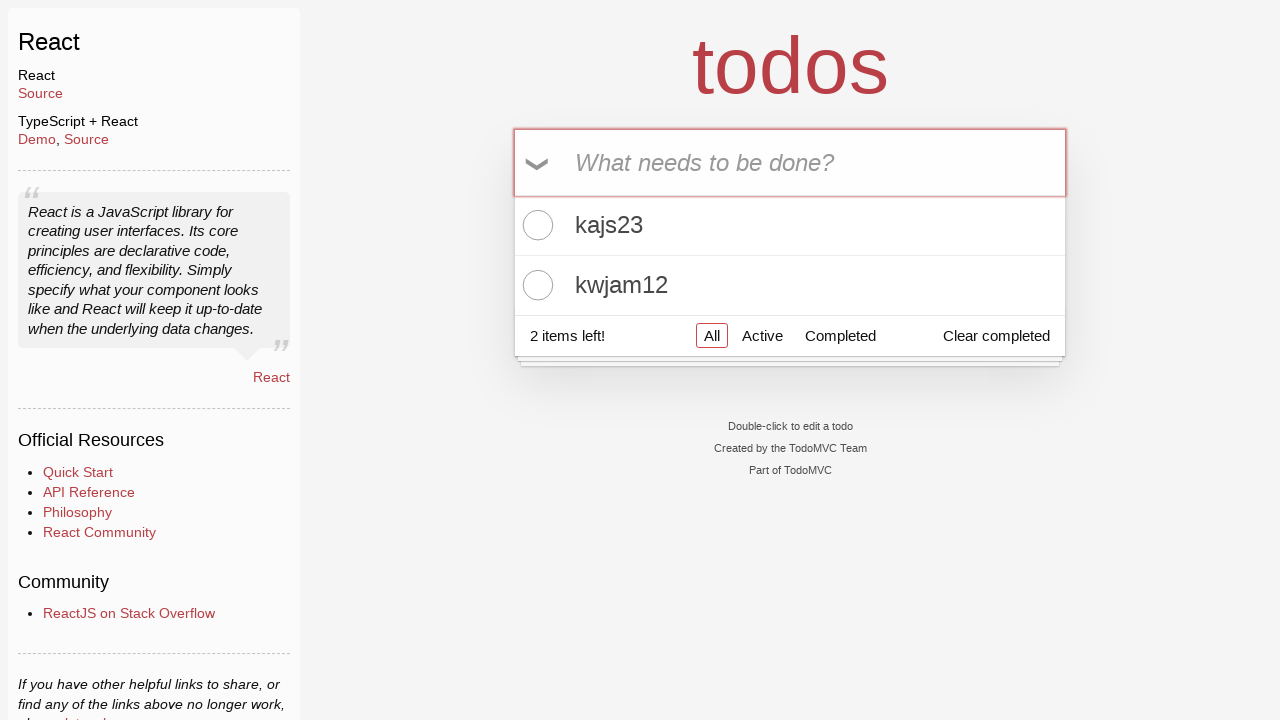

Filled todo input with 'kals2ue' on #todo-input
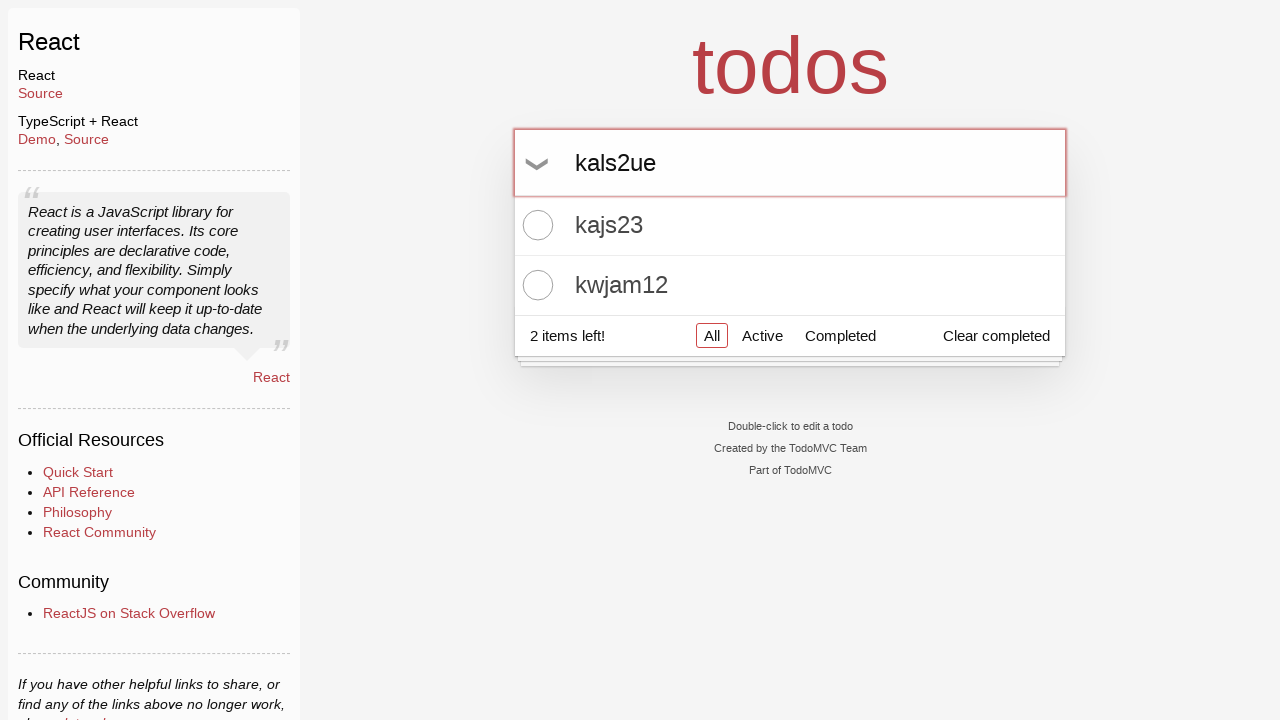

Pressed Enter to add third TODO item on #todo-input
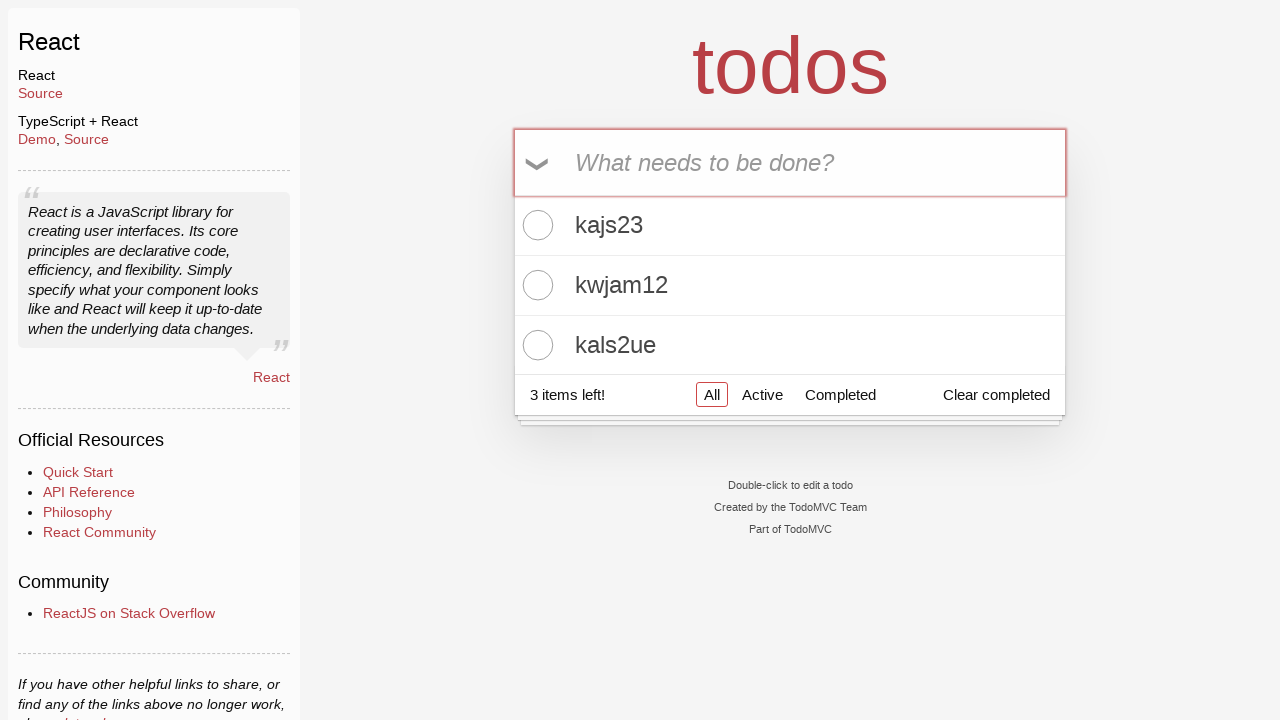

Navigated to All tab at (712, 395) on a[href="#/"]
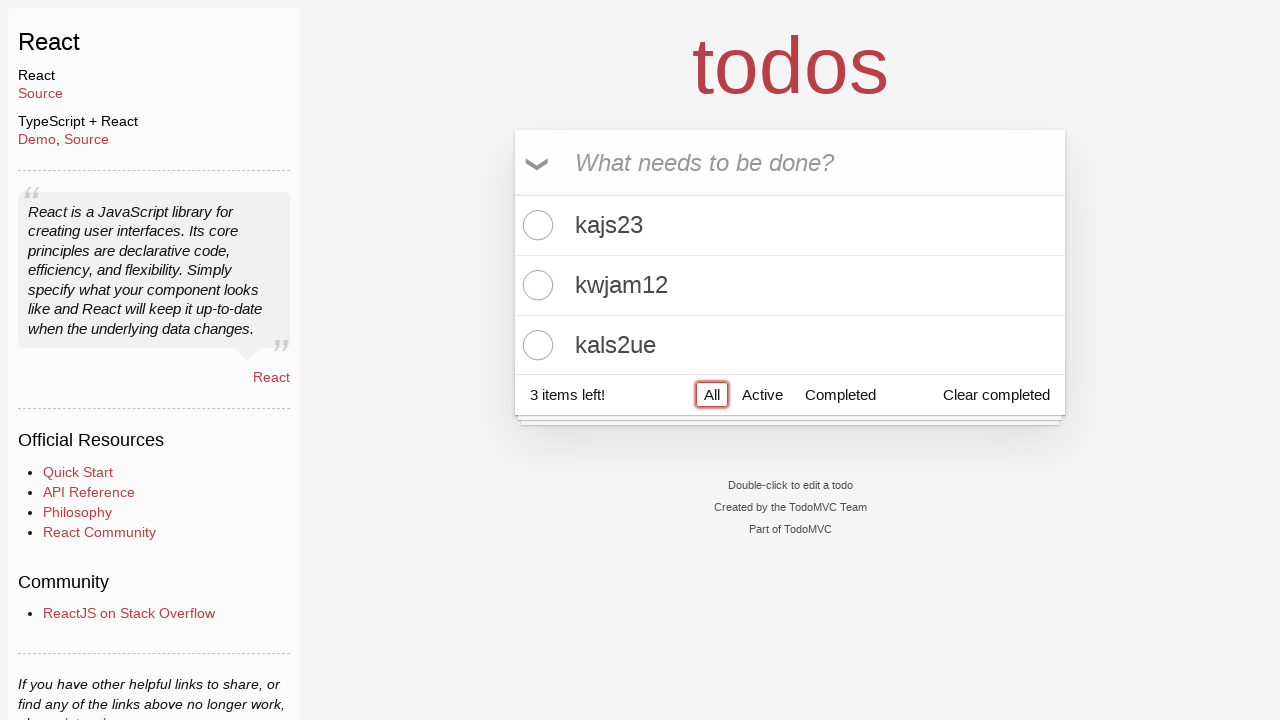

Checked the second TODO item at (535, 285) on xpath=(//*[@class="toggle"])[2]
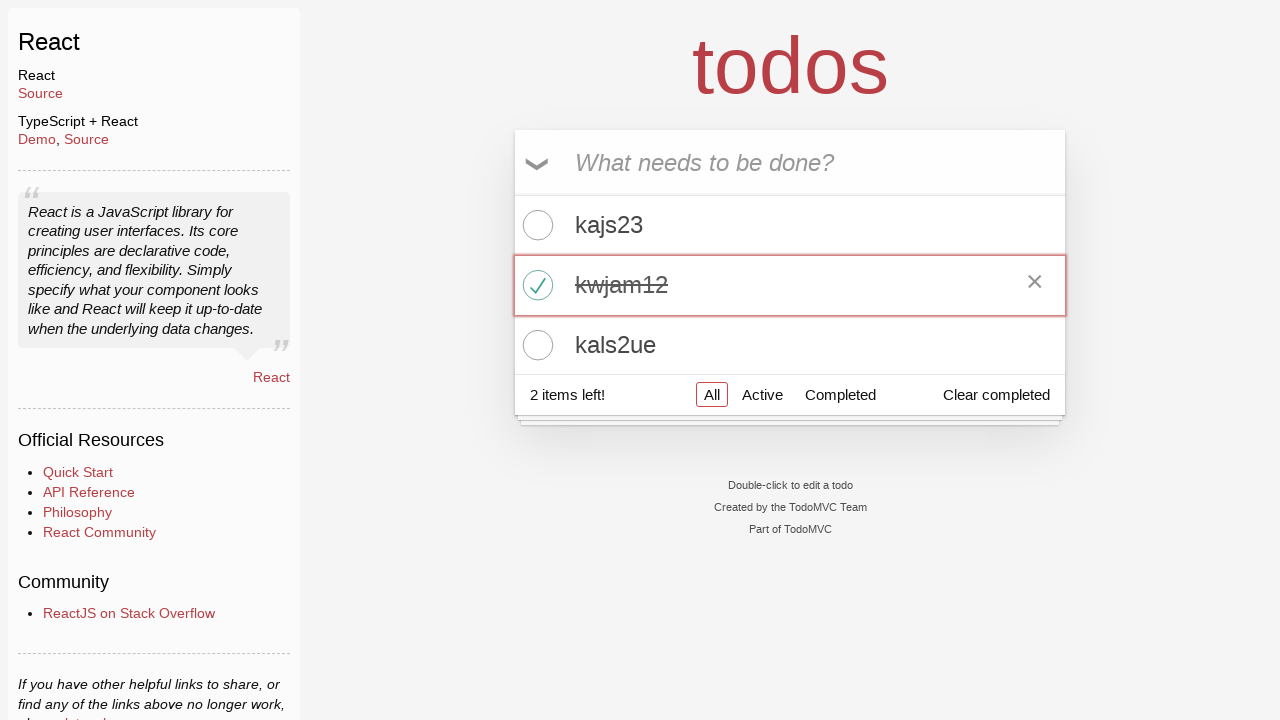

Unchecked the second TODO item at (535, 285) on xpath=(//*[@class="toggle"])[2]
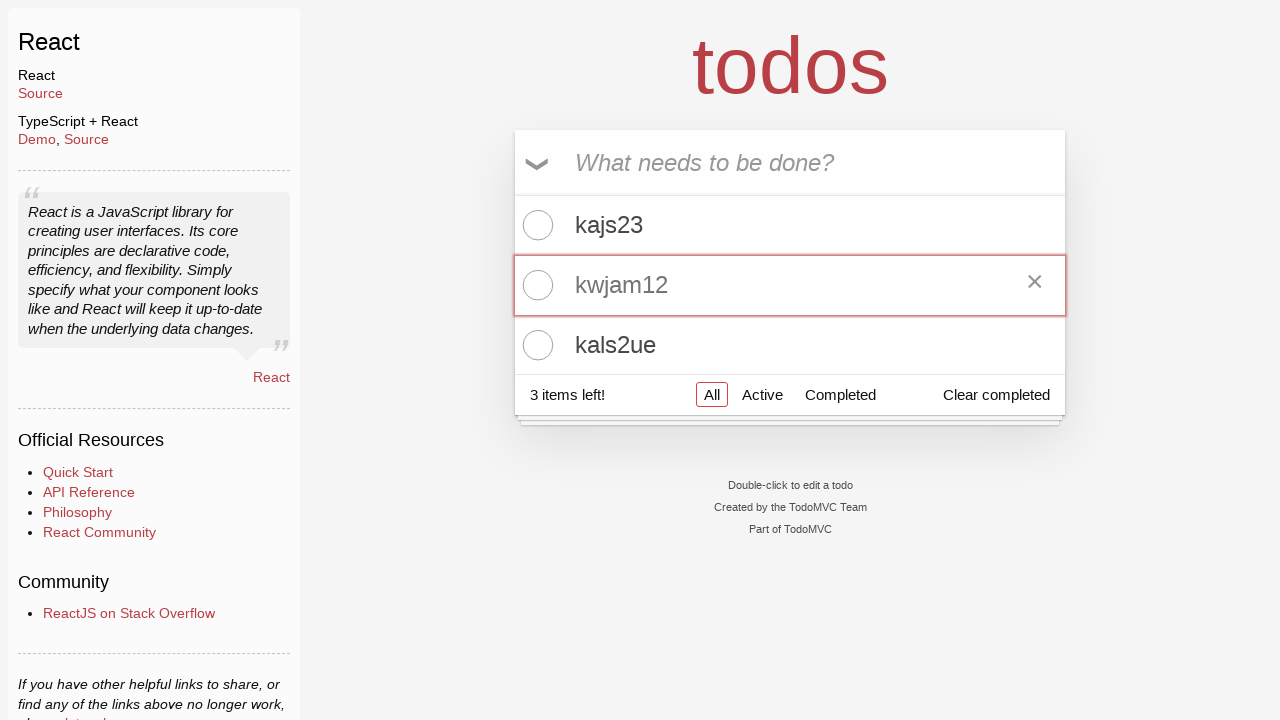

Checked the third TODO item at (535, 345) on xpath=(//*[@class="toggle"])[3]
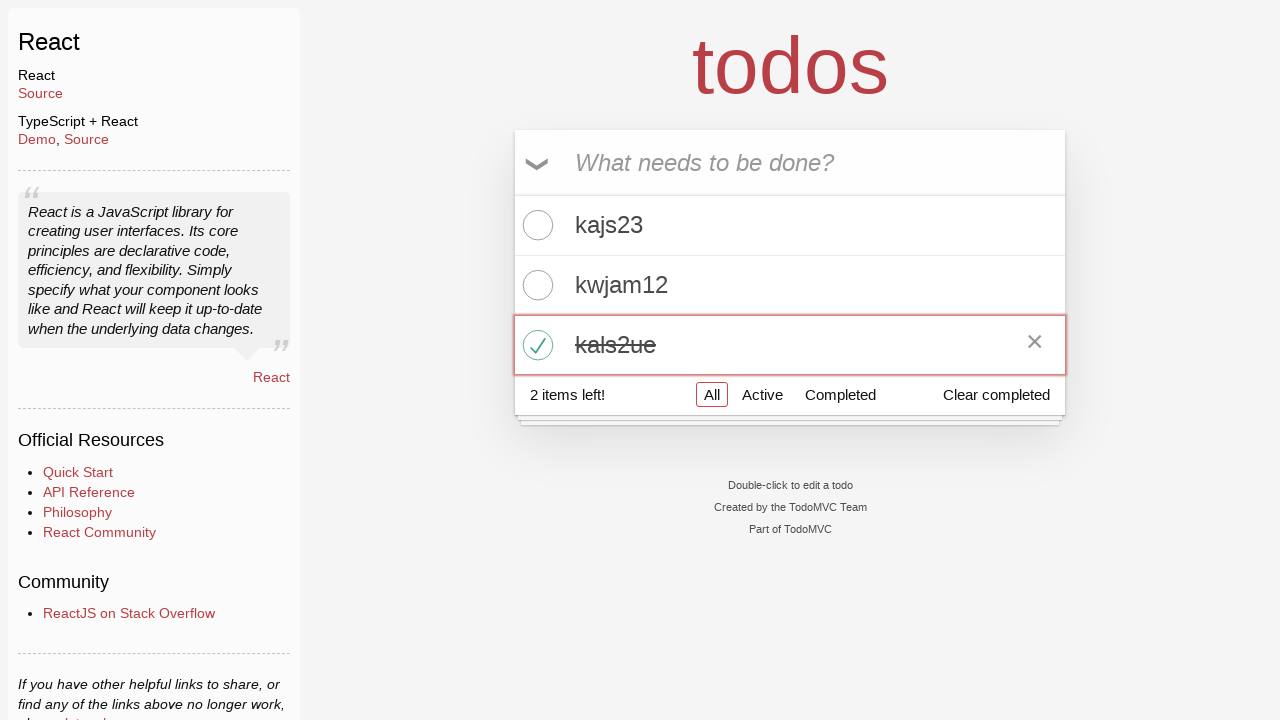

Navigated to Active tab at (762, 395) on a[href="#/active"]
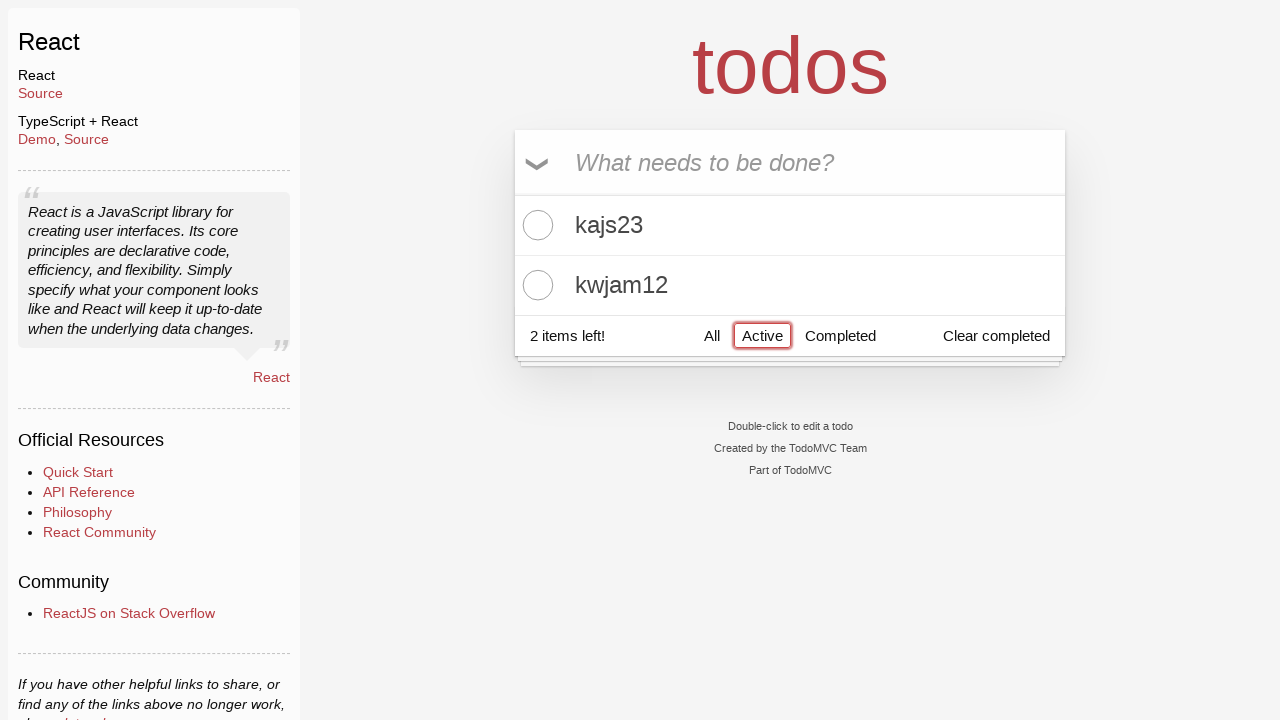

Navigated to Completed tab at (840, 335) on a[href="#/completed"]
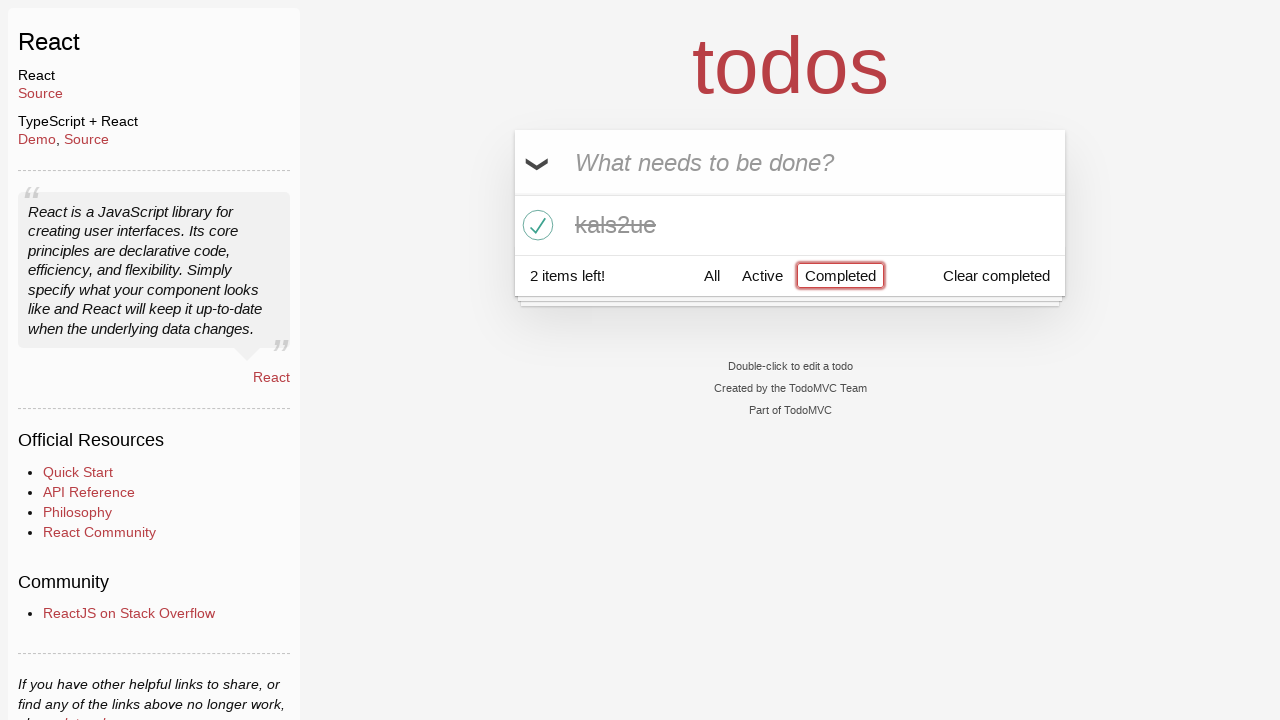

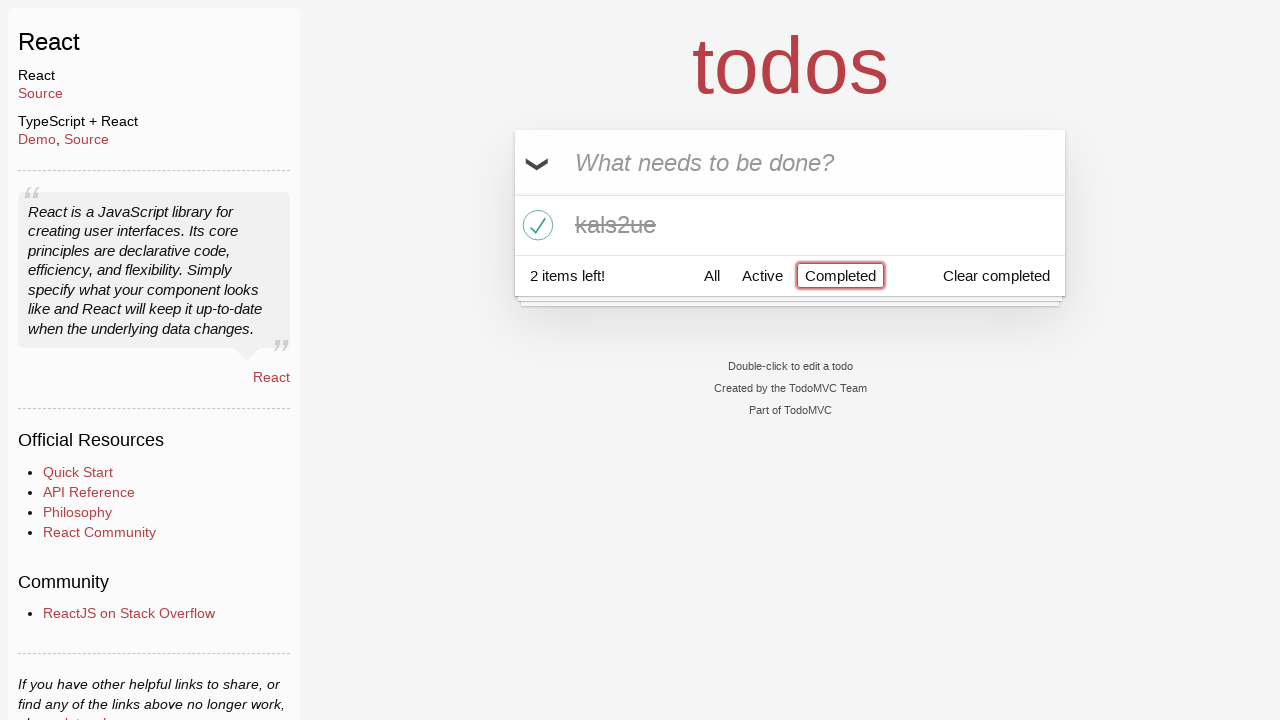